Tests word counter with a longer paragraph of text about black holes to verify counting accuracy

Starting URL: https://wordcounter.net/

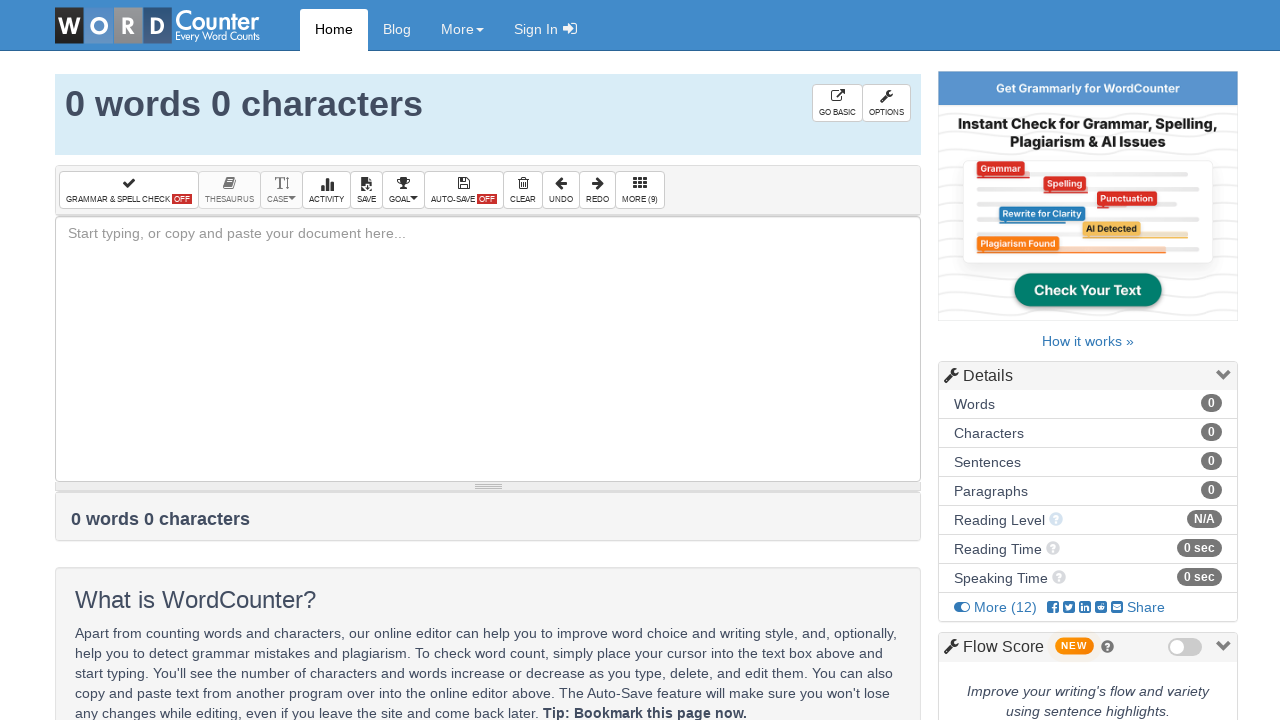

Filled text area with longer paragraph about black holes on #box
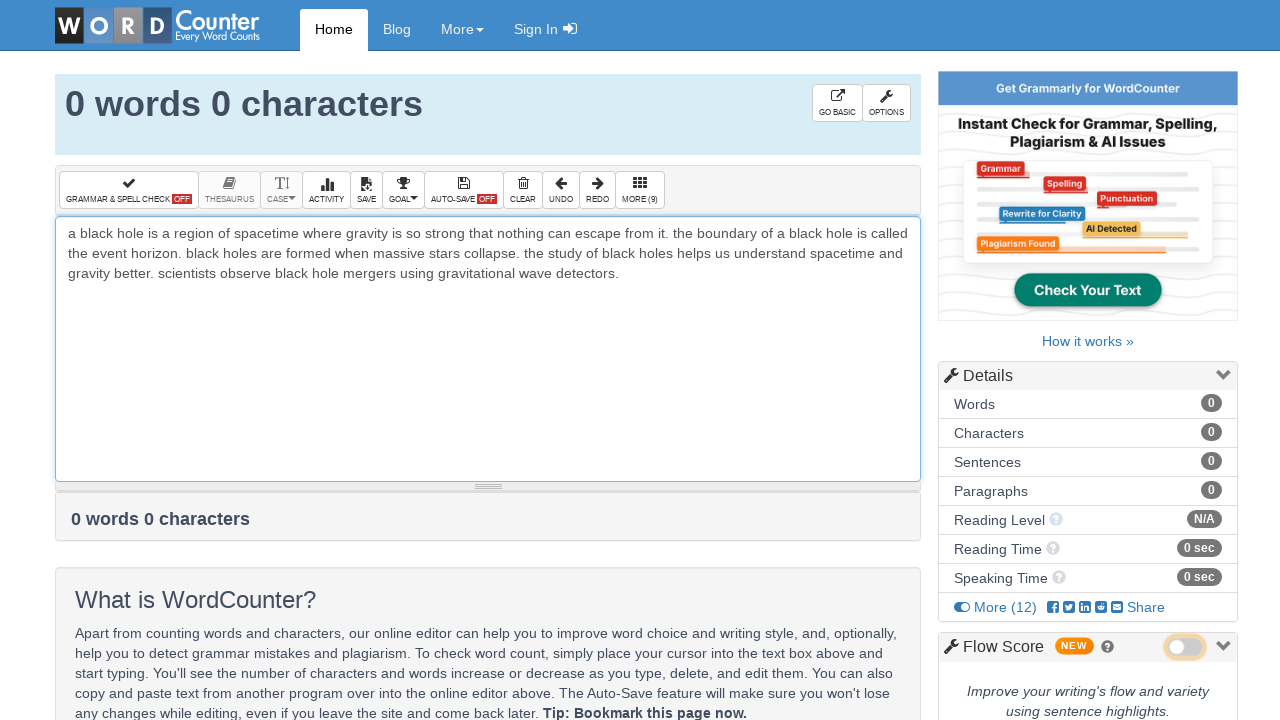

Word count element loaded and is visible
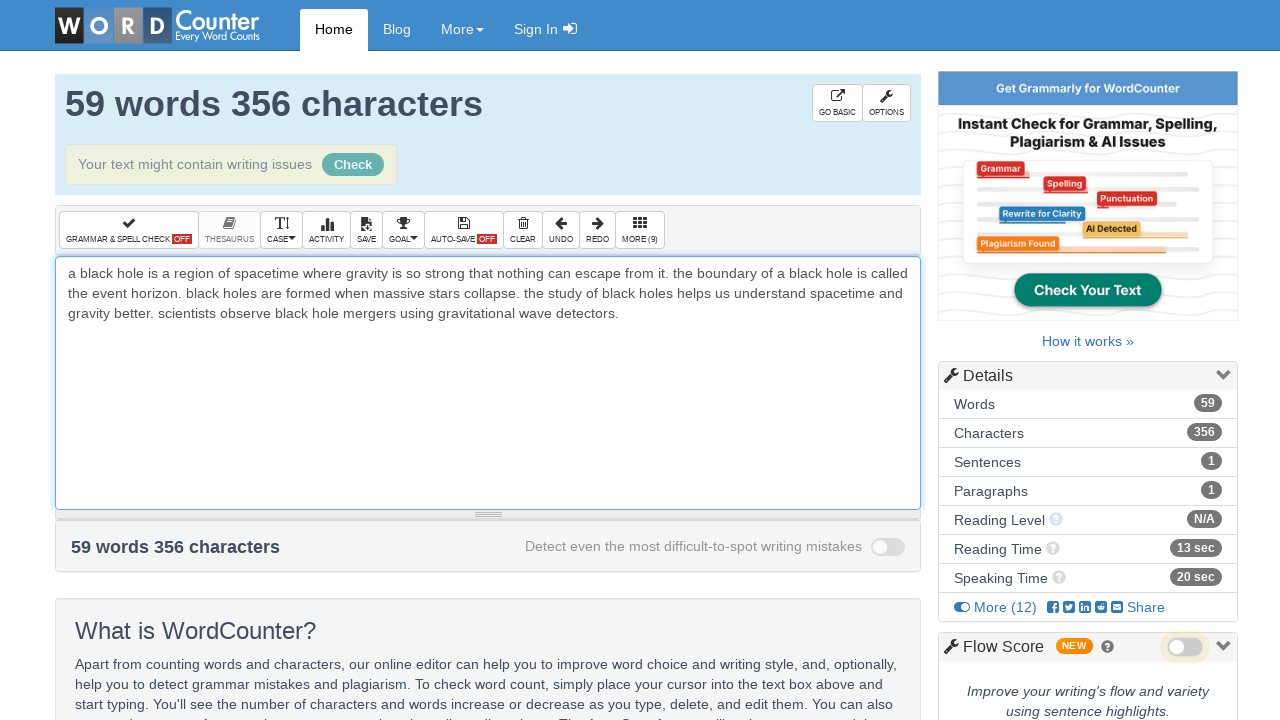

Character count element loaded and is visible
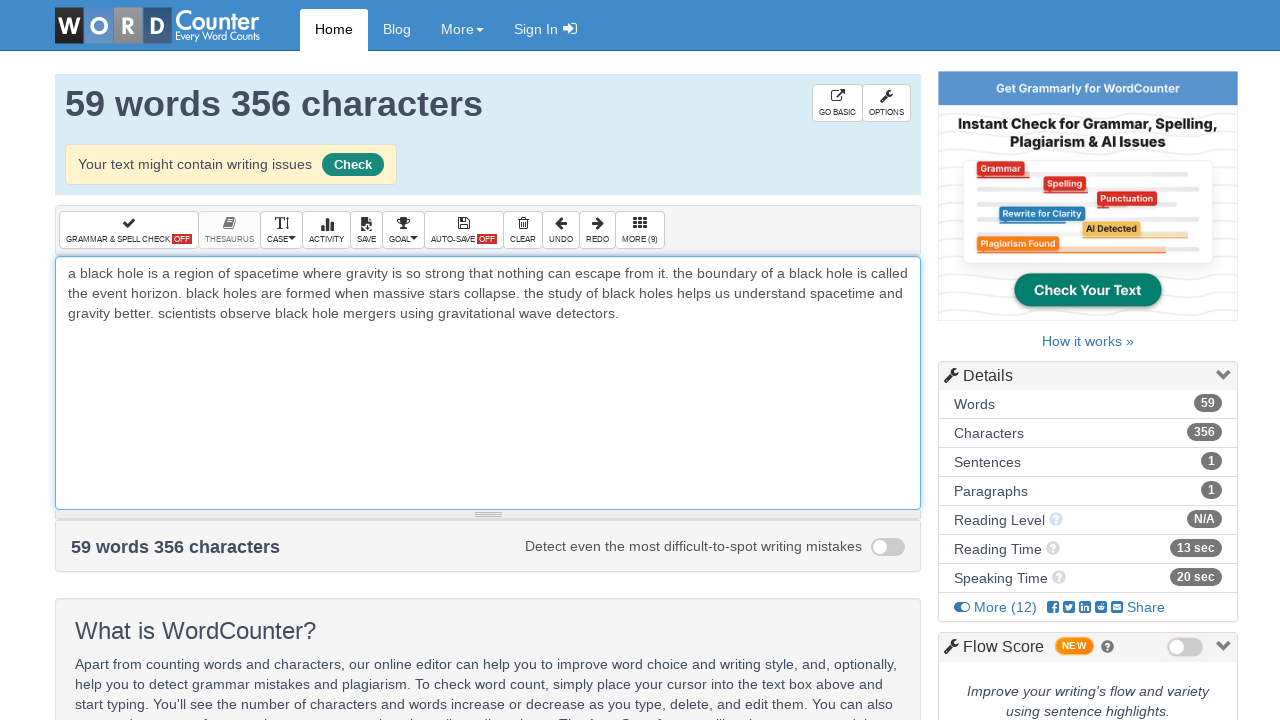

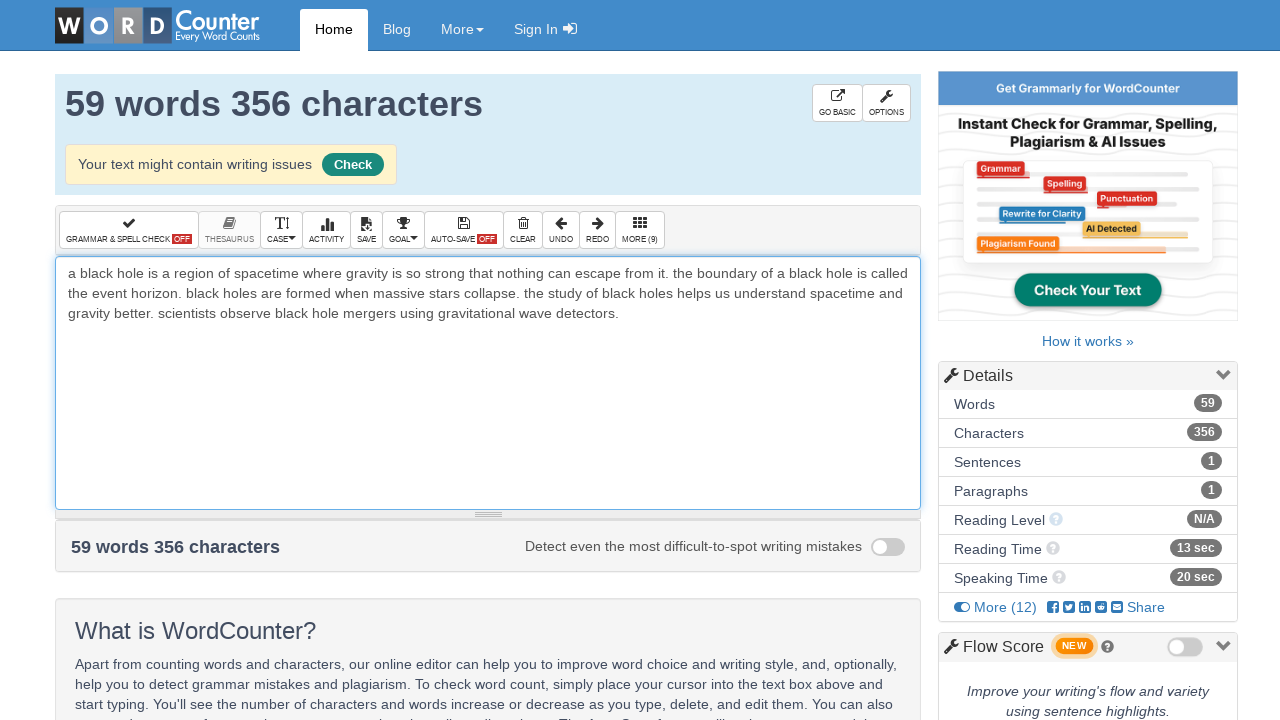